Adds multiple todo items and verifies the remaining items count shows "2 items left"

Starting URL: https://todomvc.com/examples/emberjs/todomvc/dist/

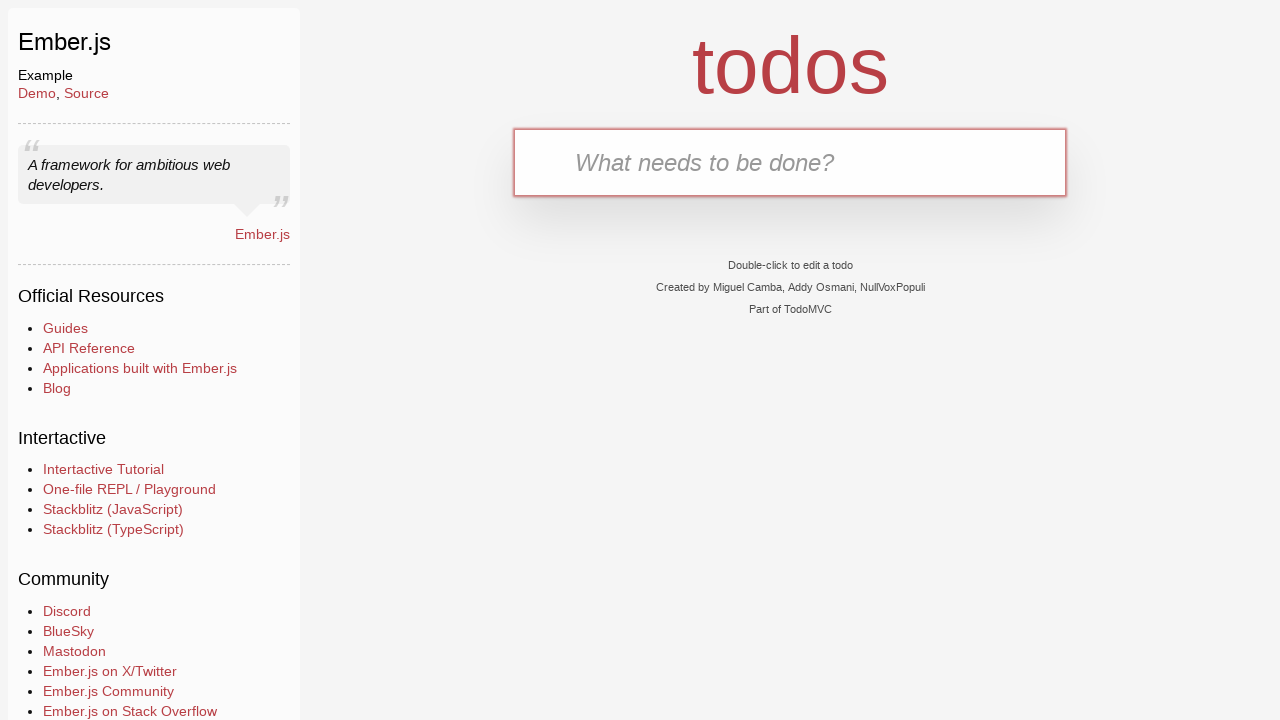

Filled new todo input with 'feed the dog' on input.new-todo
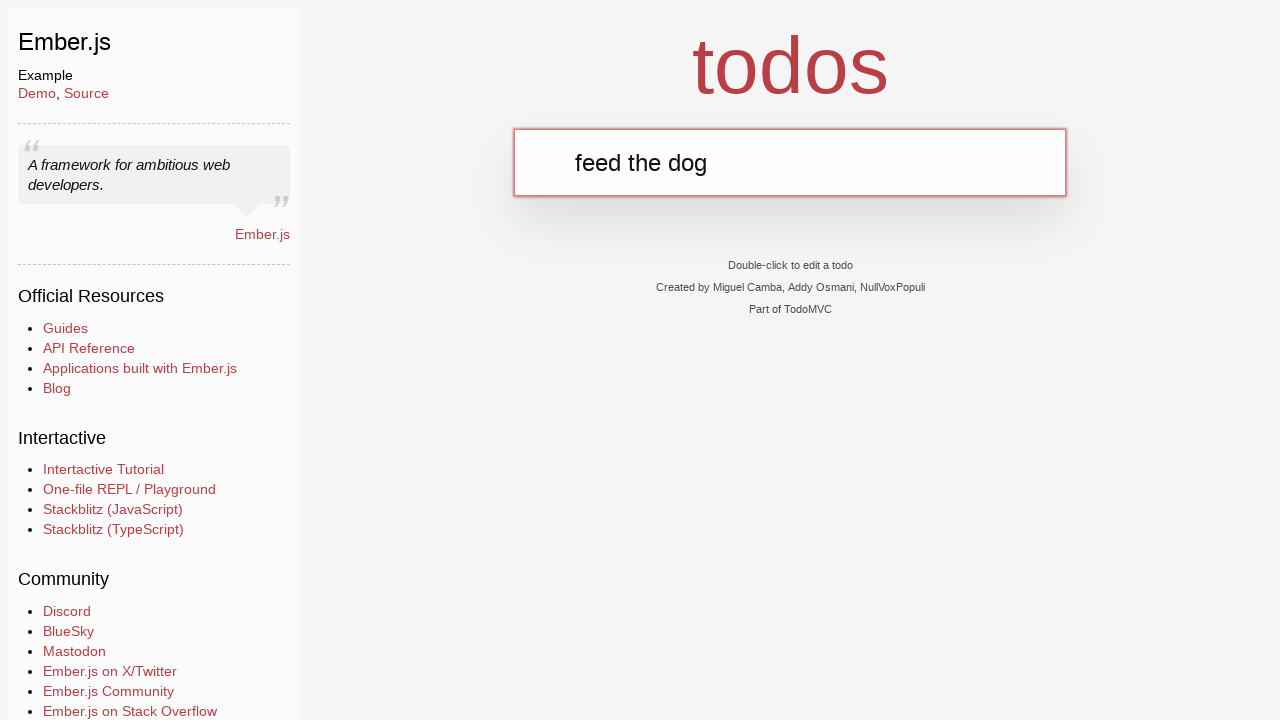

Pressed Enter to add first todo item on input.new-todo
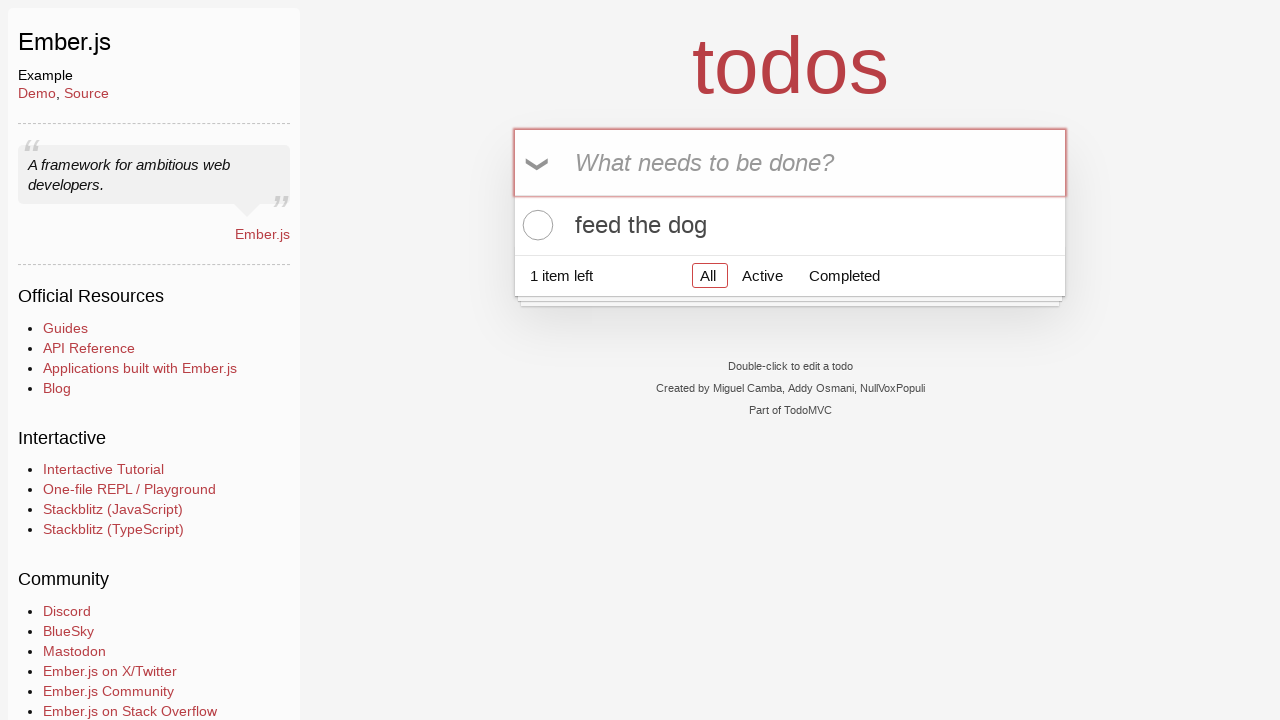

Filled new todo input with 'snuggle with the cat' on input.new-todo
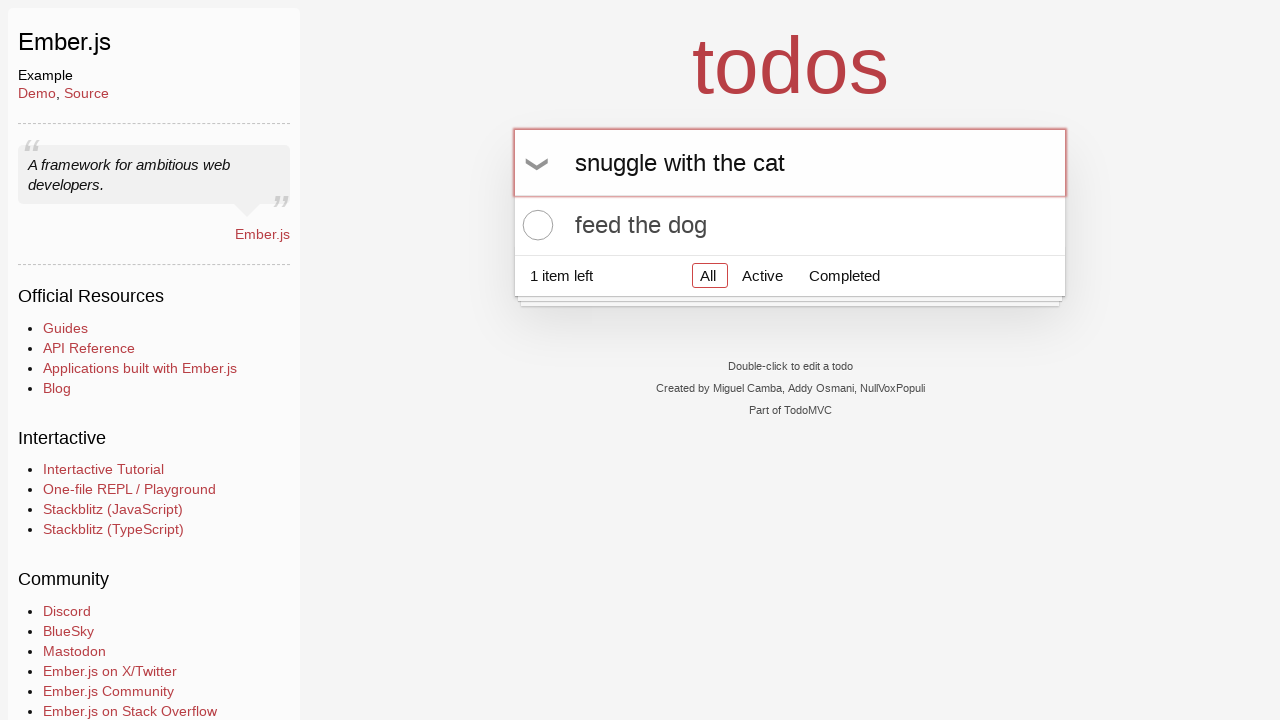

Pressed Enter to add second todo item on input.new-todo
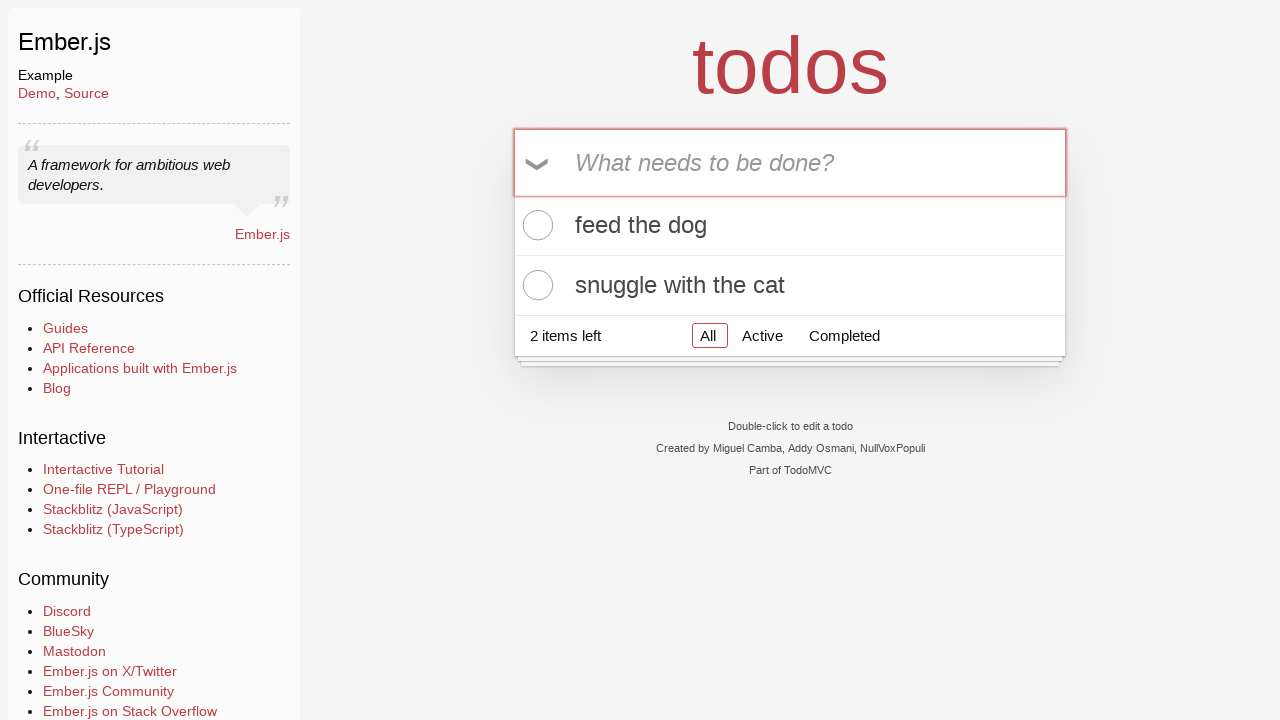

Located the todo count element
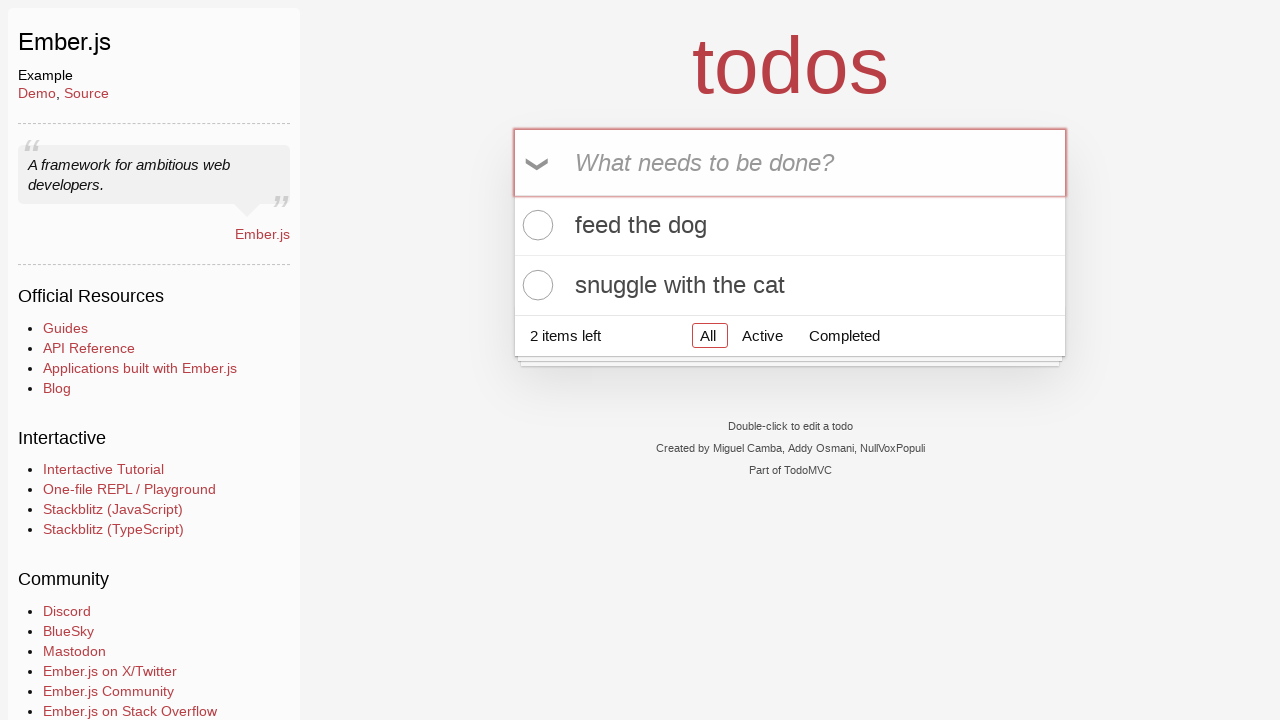

Verified that todo count shows '2 items left'
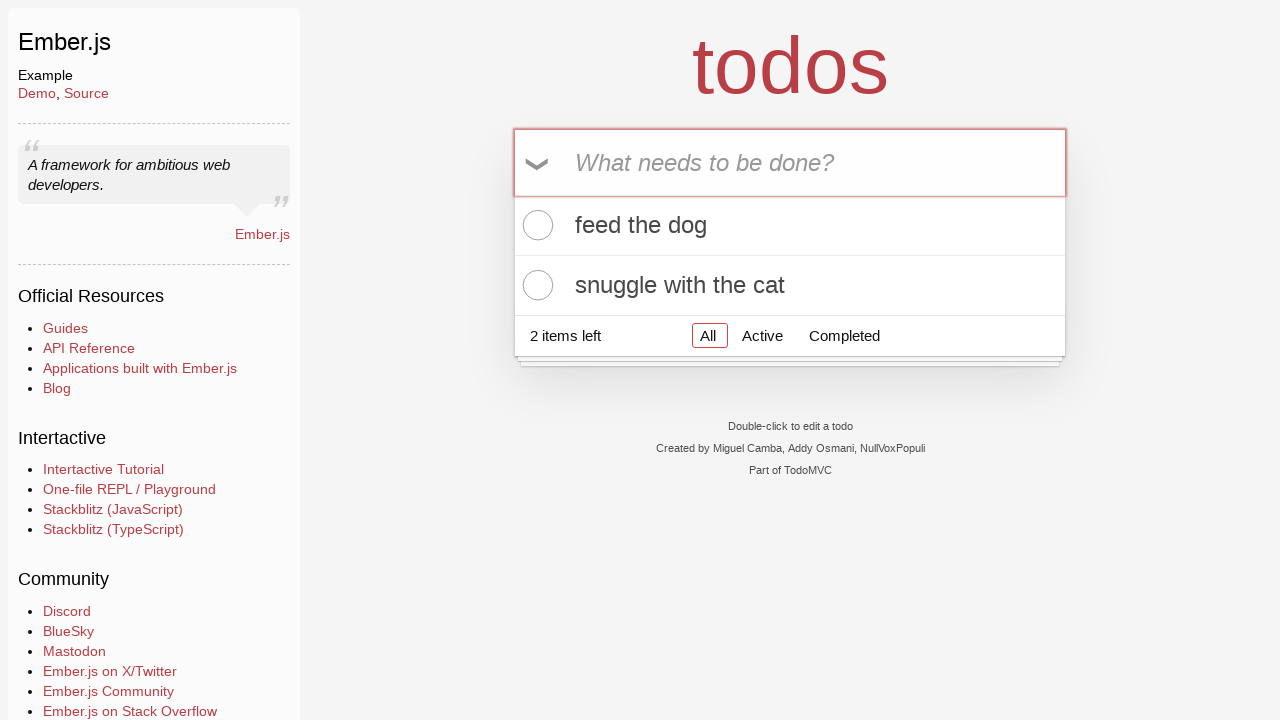

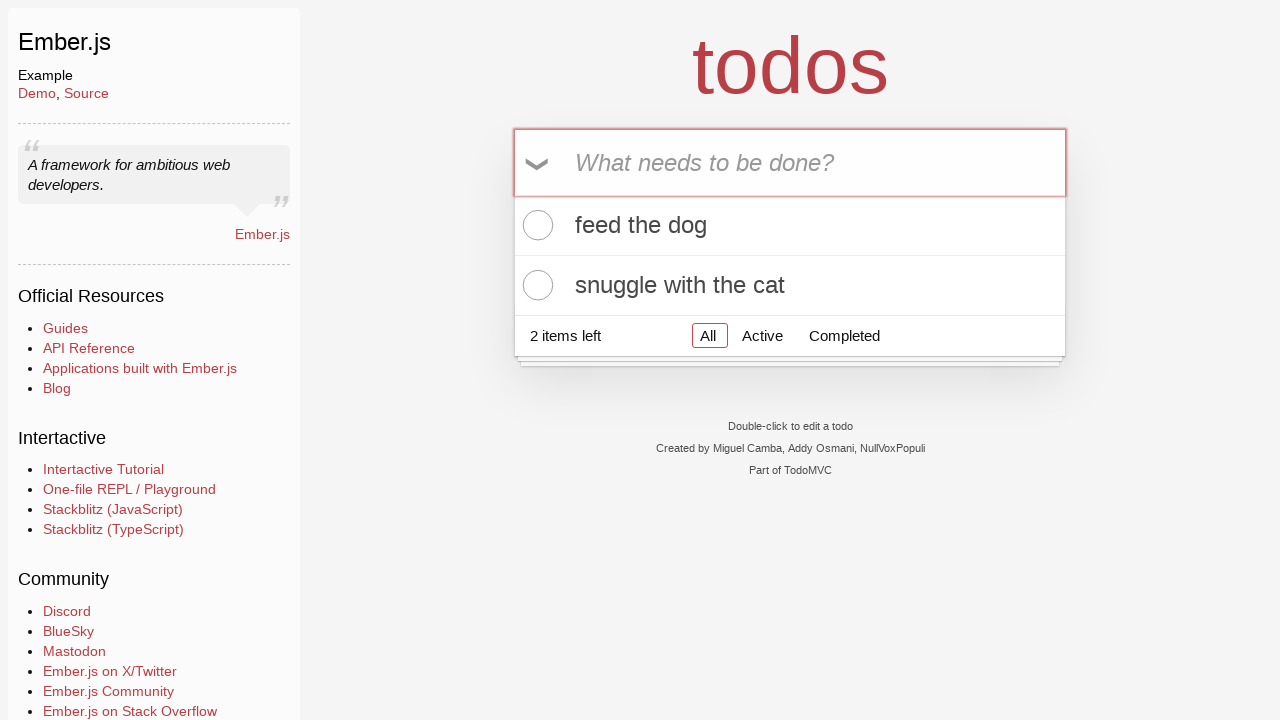